Tests JavaScript information alert functionality by clicking a button to trigger an alert, accepting it, and verifying the success message is displayed

Starting URL: http://practice.cydeo.com/javascript_alerts

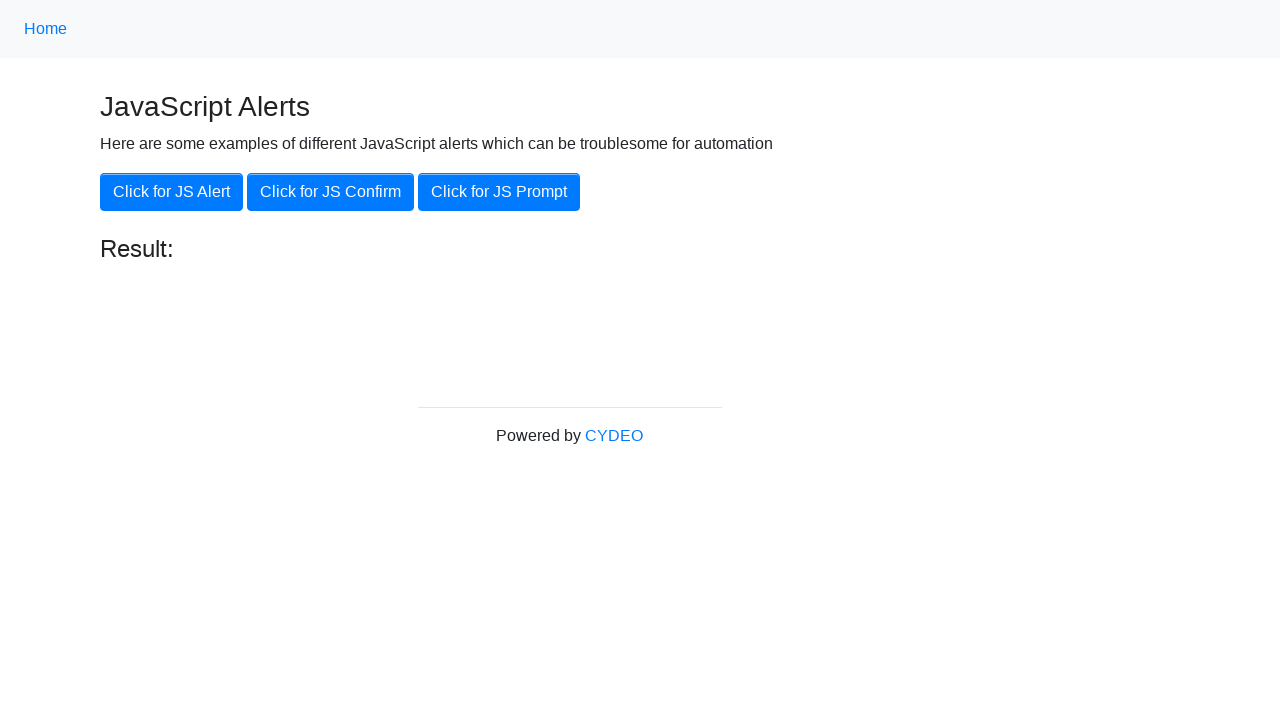

Clicked 'Click for JS Alert' button to trigger JavaScript alert at (172, 192) on xpath=//button[.='Click for JS Alert']
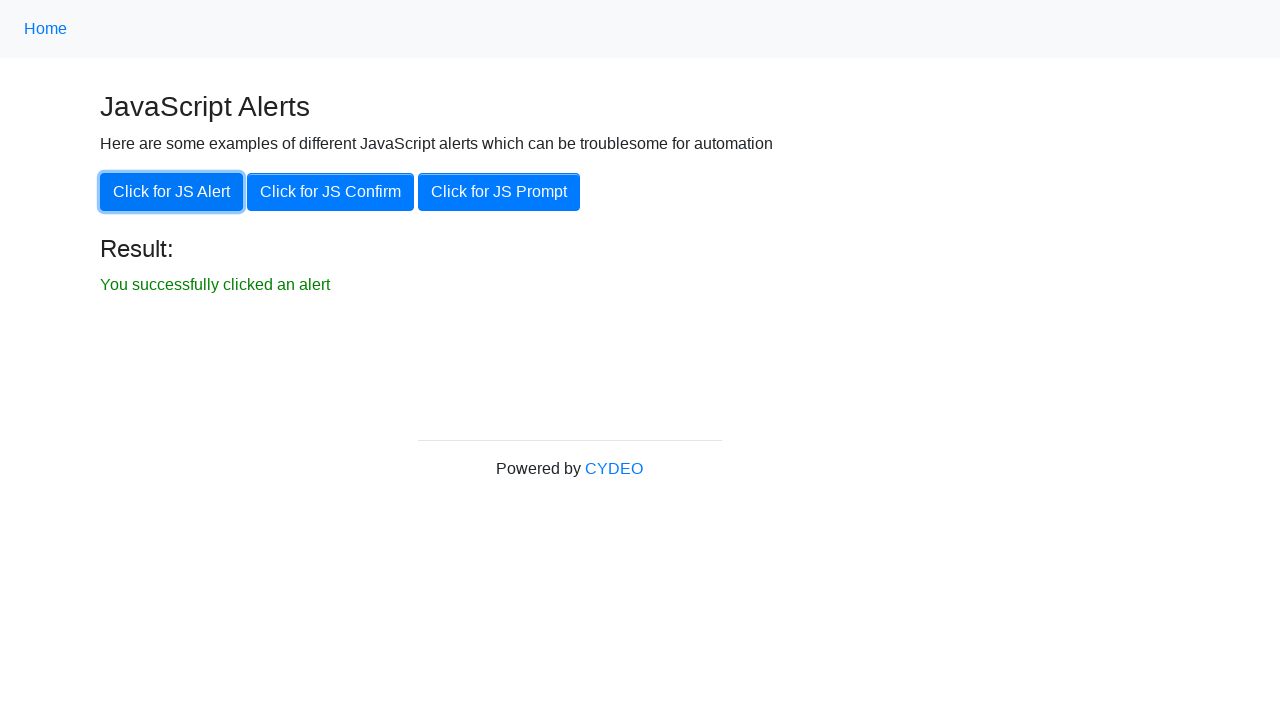

Set up dialog handler to accept JavaScript alert
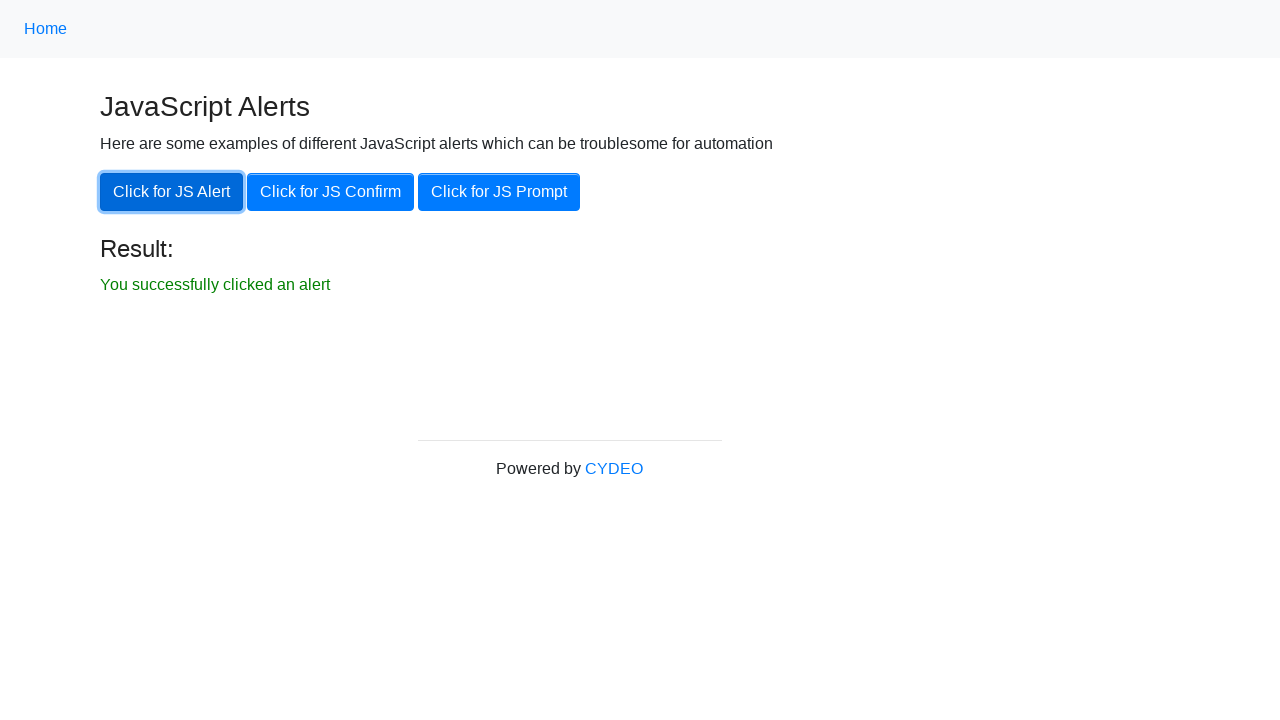

Waited 1000ms for alert to be processed
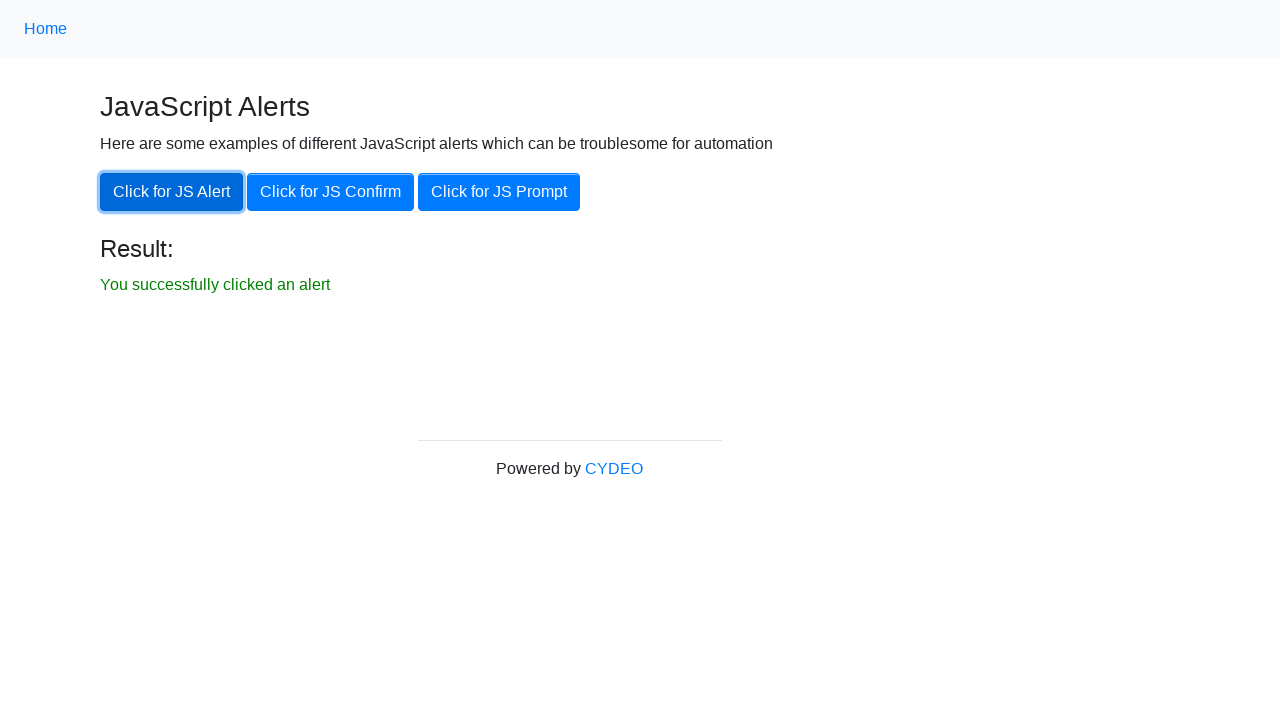

Result text element is now visible
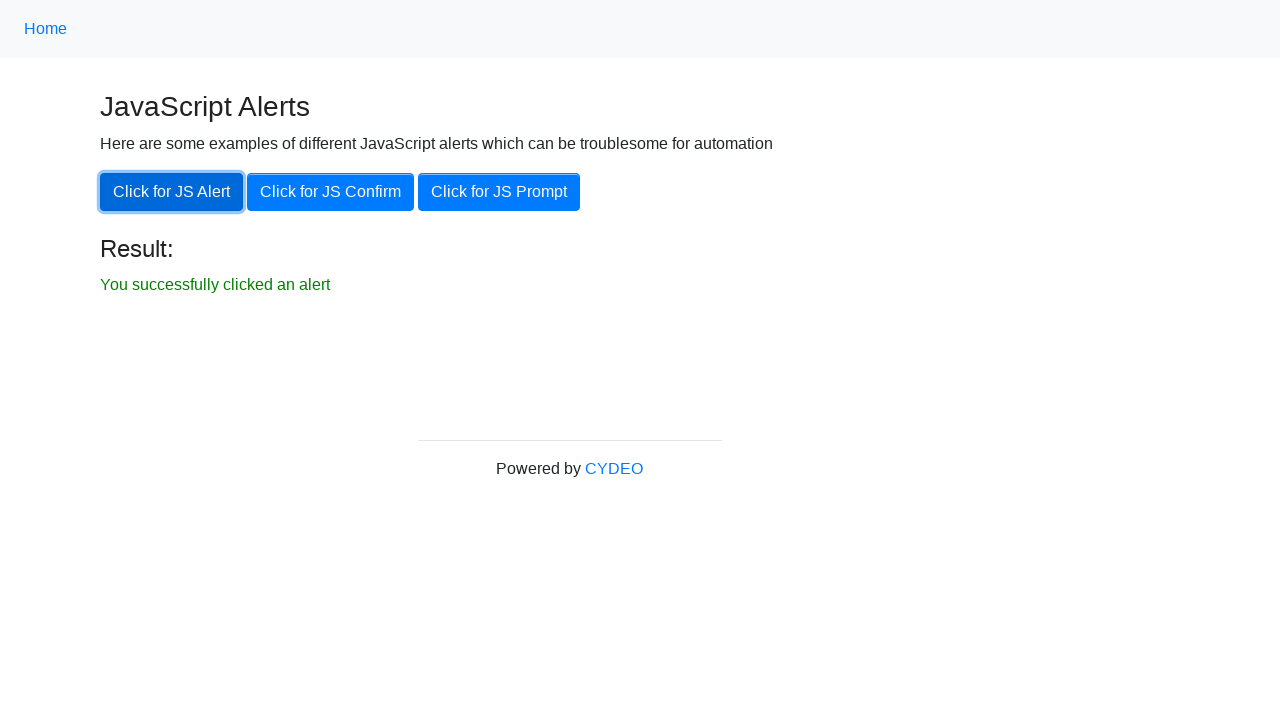

Verified result text matches expected message 'You successfully clicked an alert'
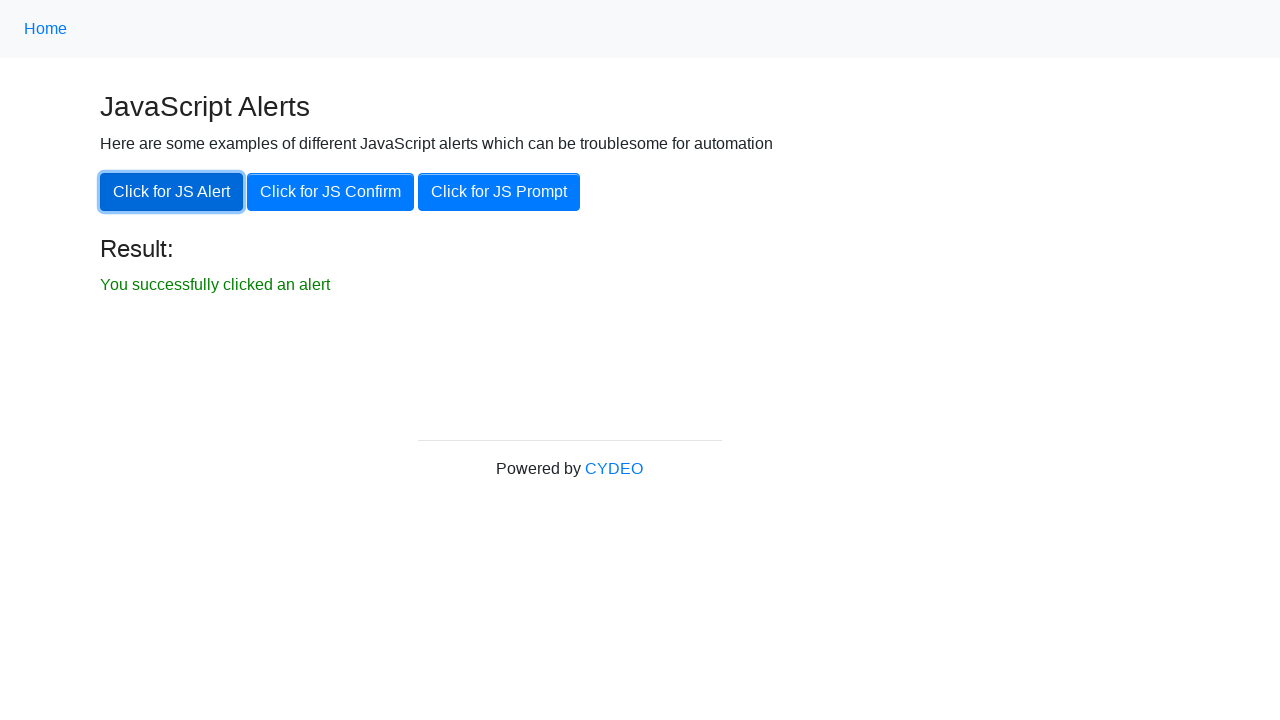

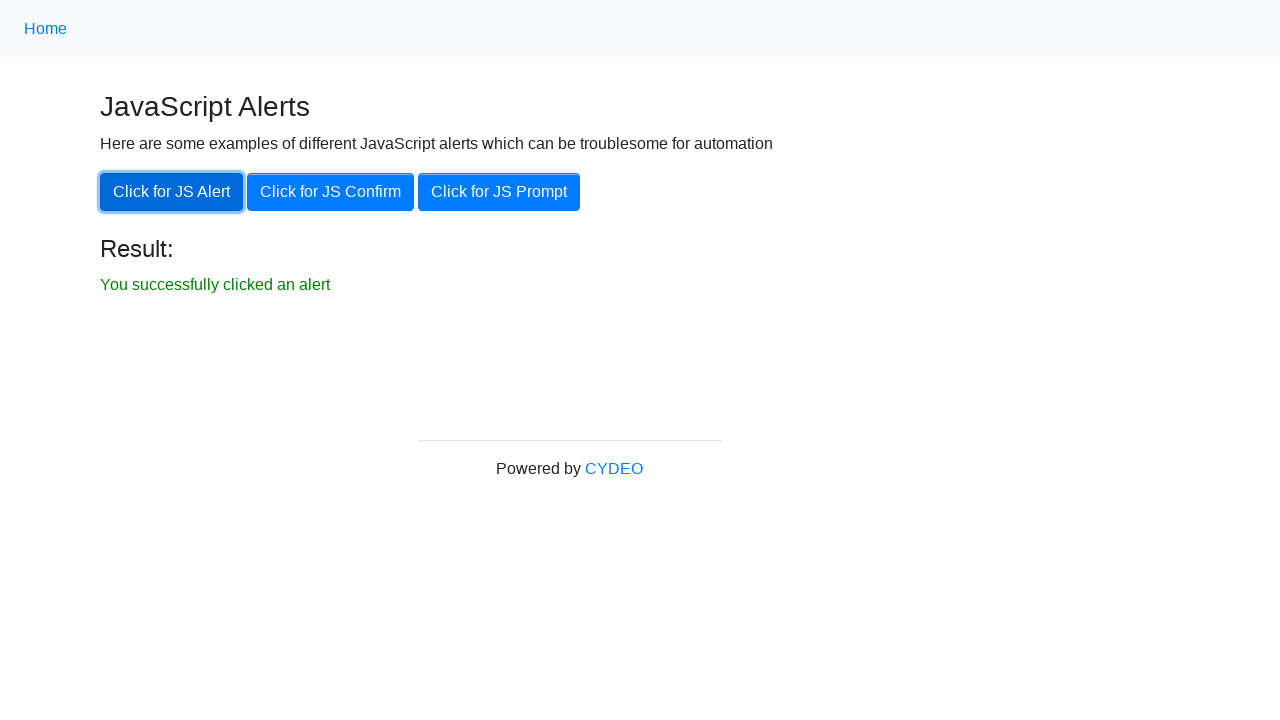